Tests navigating to dry fruits section without adding any items, verifying basic navigation to the product category works

Starting URL: https://www.consciousfood.com

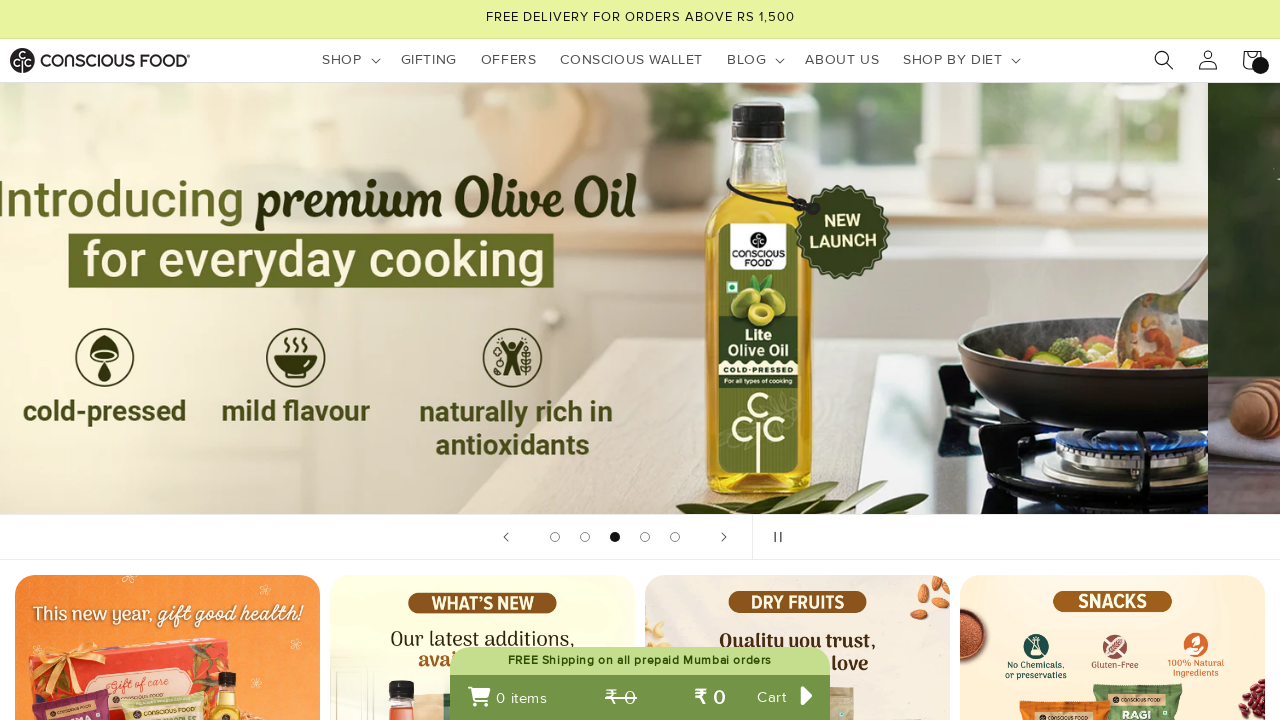

Clicked Shop button to open navigation menu at (349, 60) on xpath=html/body/div[2]/div/header/nav/ul/li/header-menu/details/summary
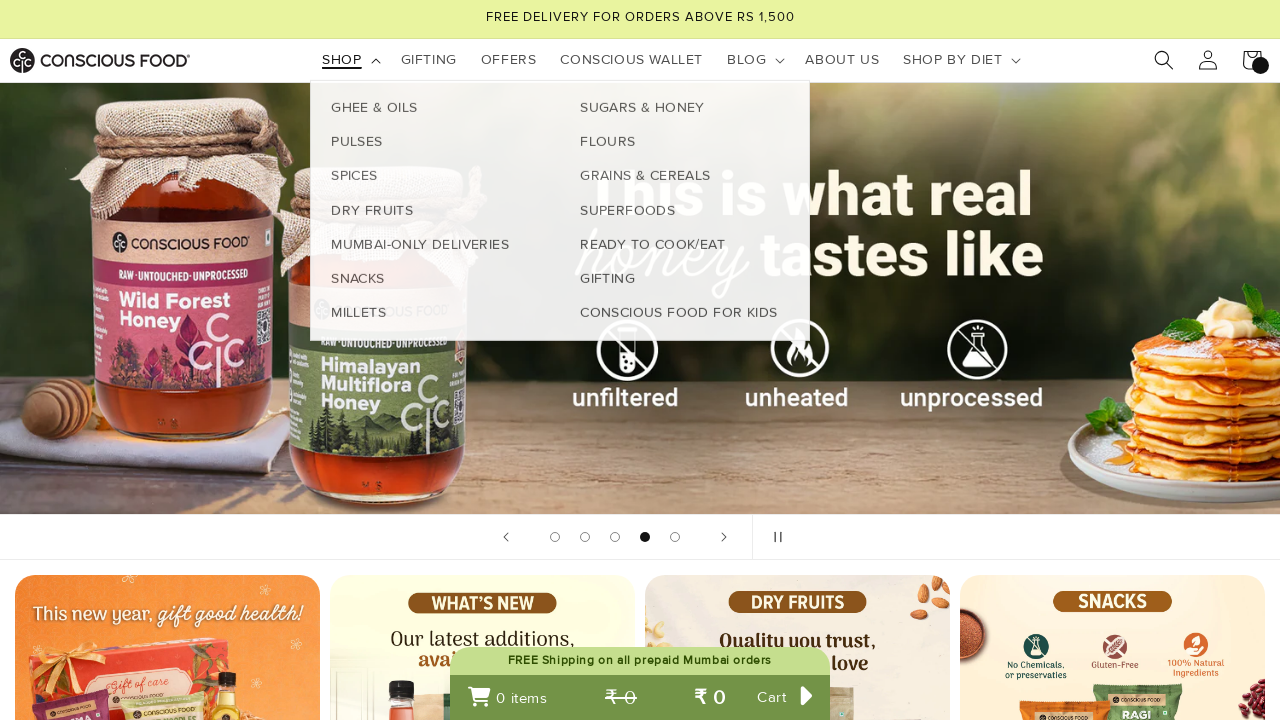

Clicked on Dry Fruits link in navigation menu at (685, 212) on xpath=html/body/div[2]/div/header/nav/ul/li/header-menu/details/ul/li[8]/a
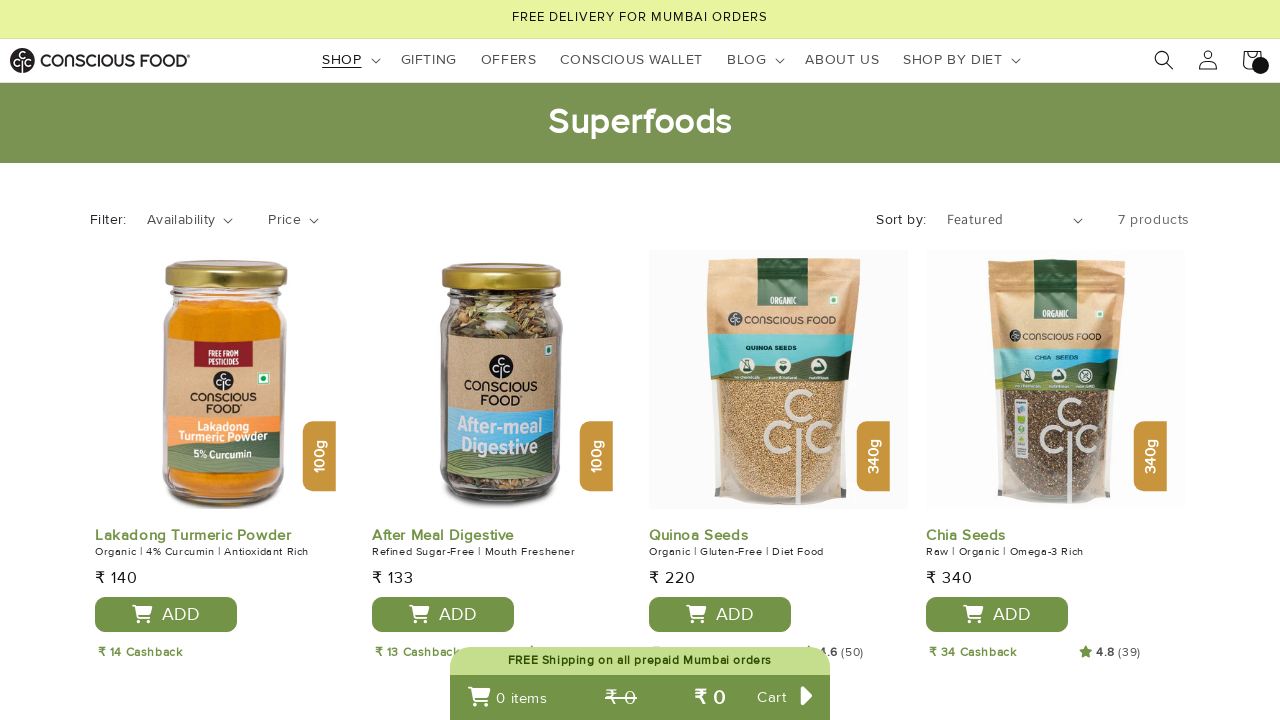

Dry fruits page loaded successfully and network became idle
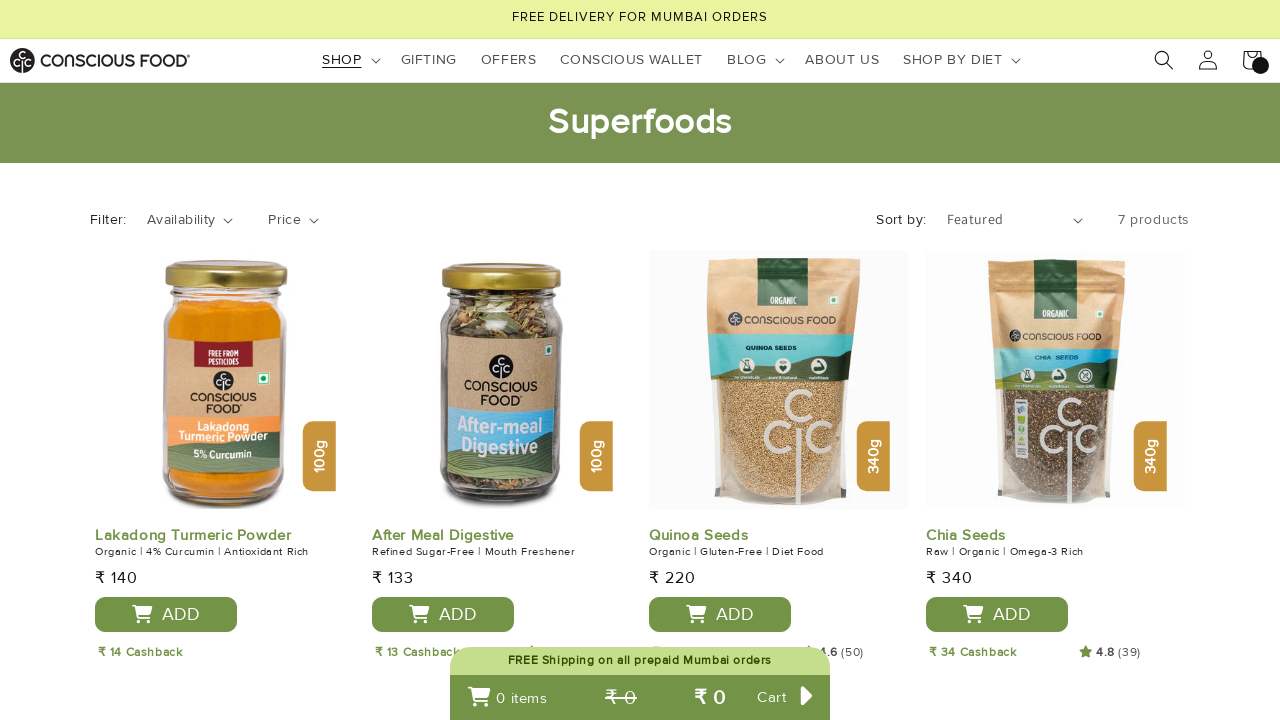

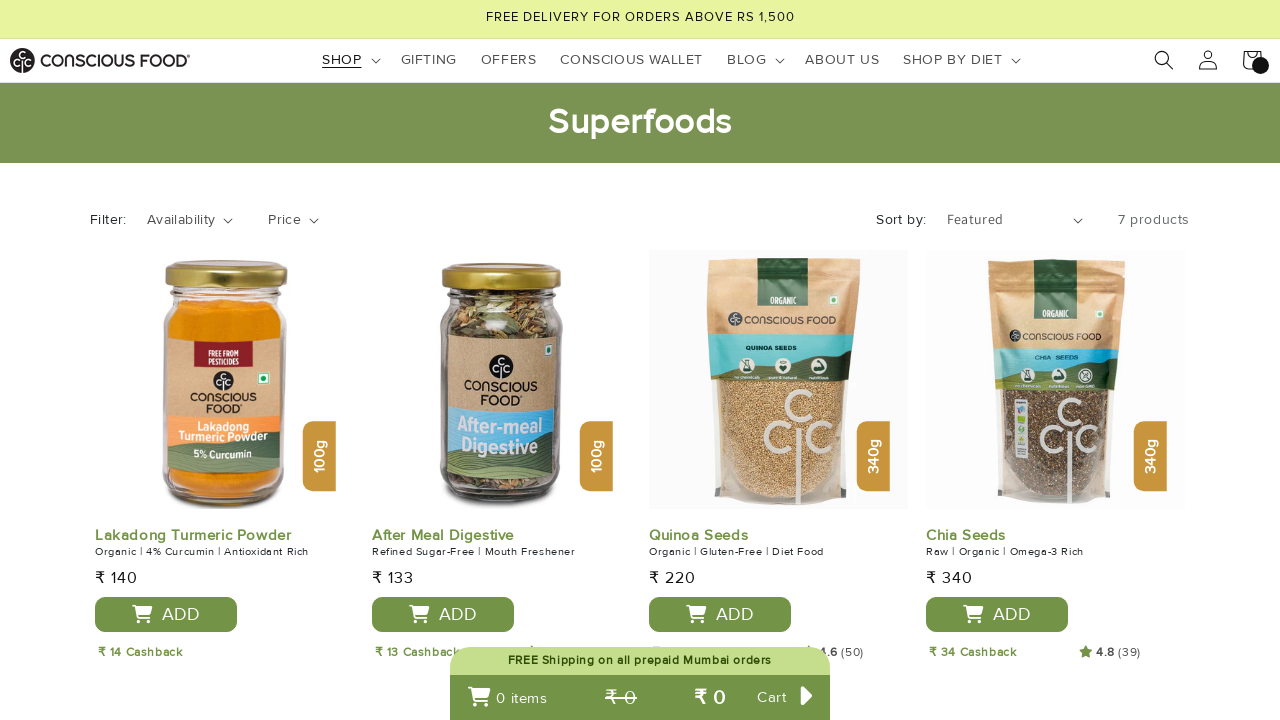